Tests submitting a valid email in the text box form and verifies the output displays the entered email

Starting URL: https://demoqa.com/text-box

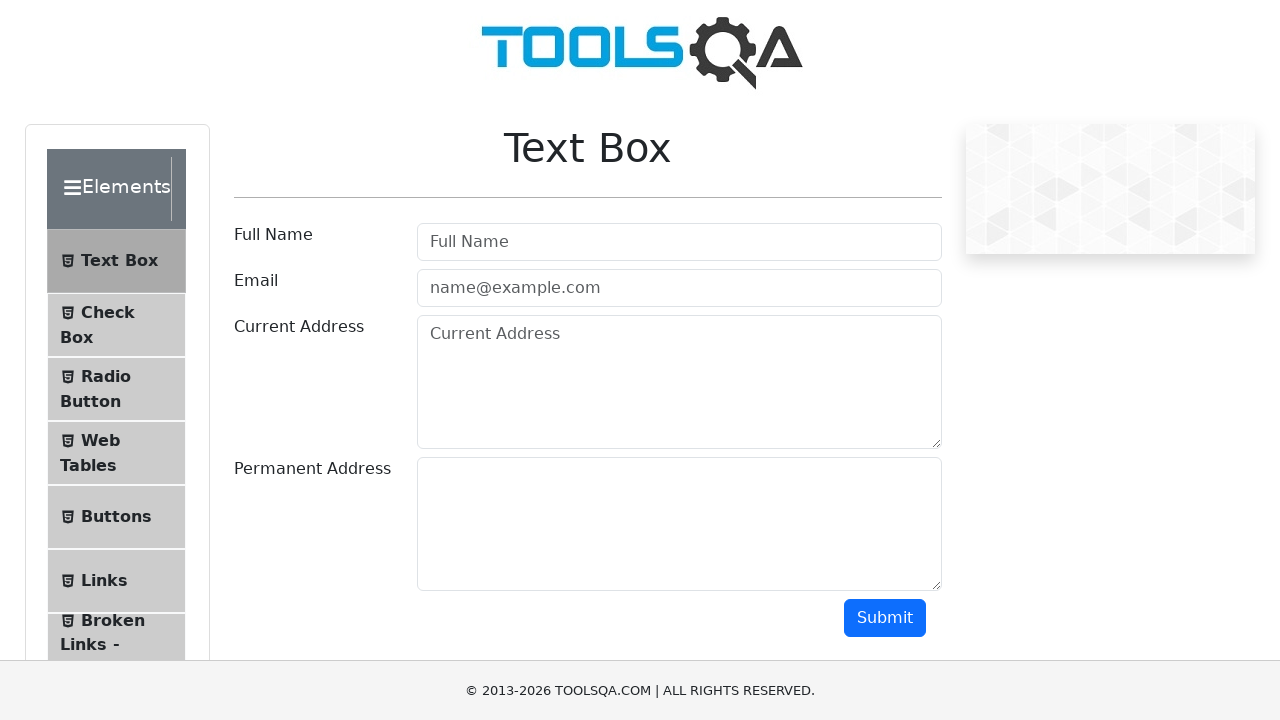

Filled email field with 'test@test.com' on #userEmail
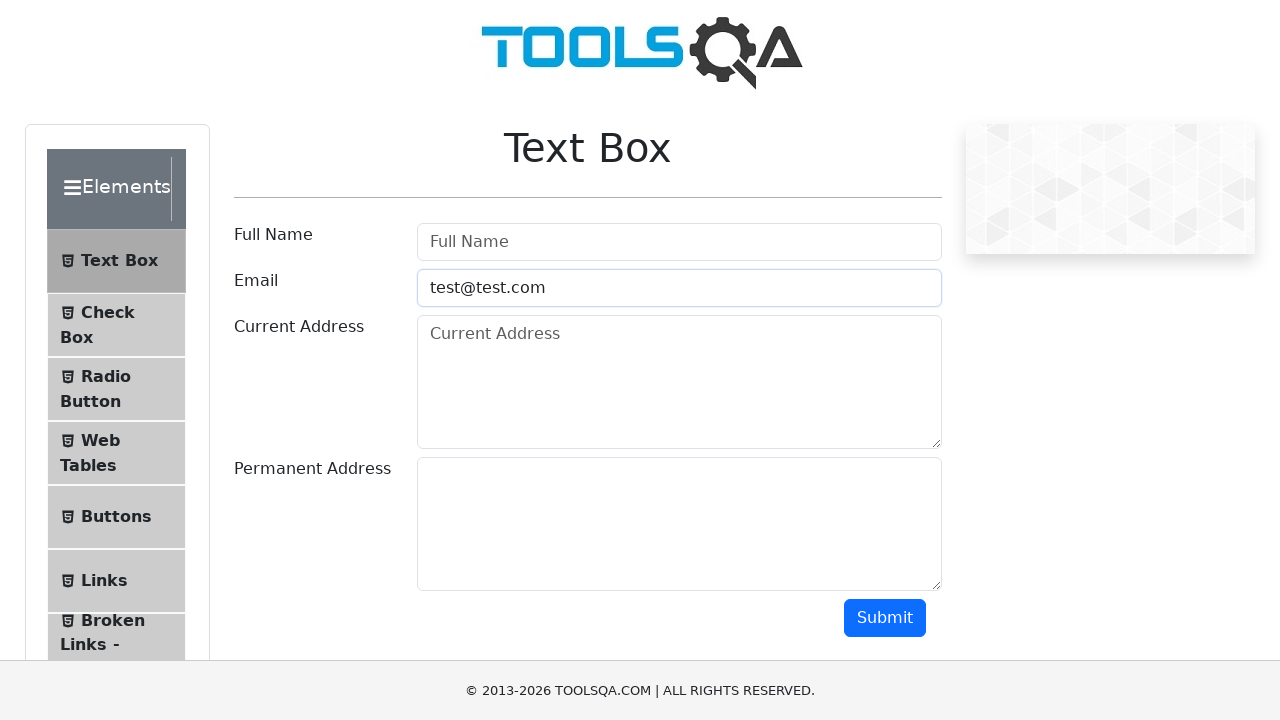

Scrolled submit button into view
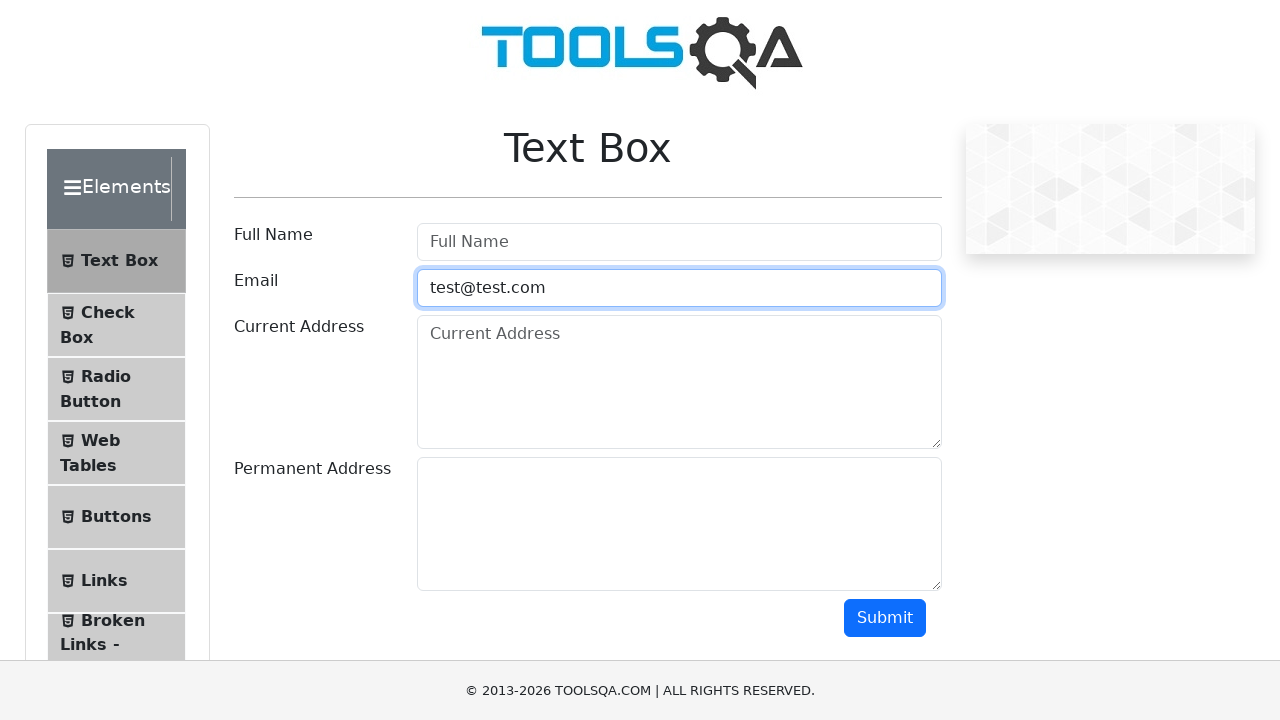

Clicked submit button to submit form at (885, 618) on #submit
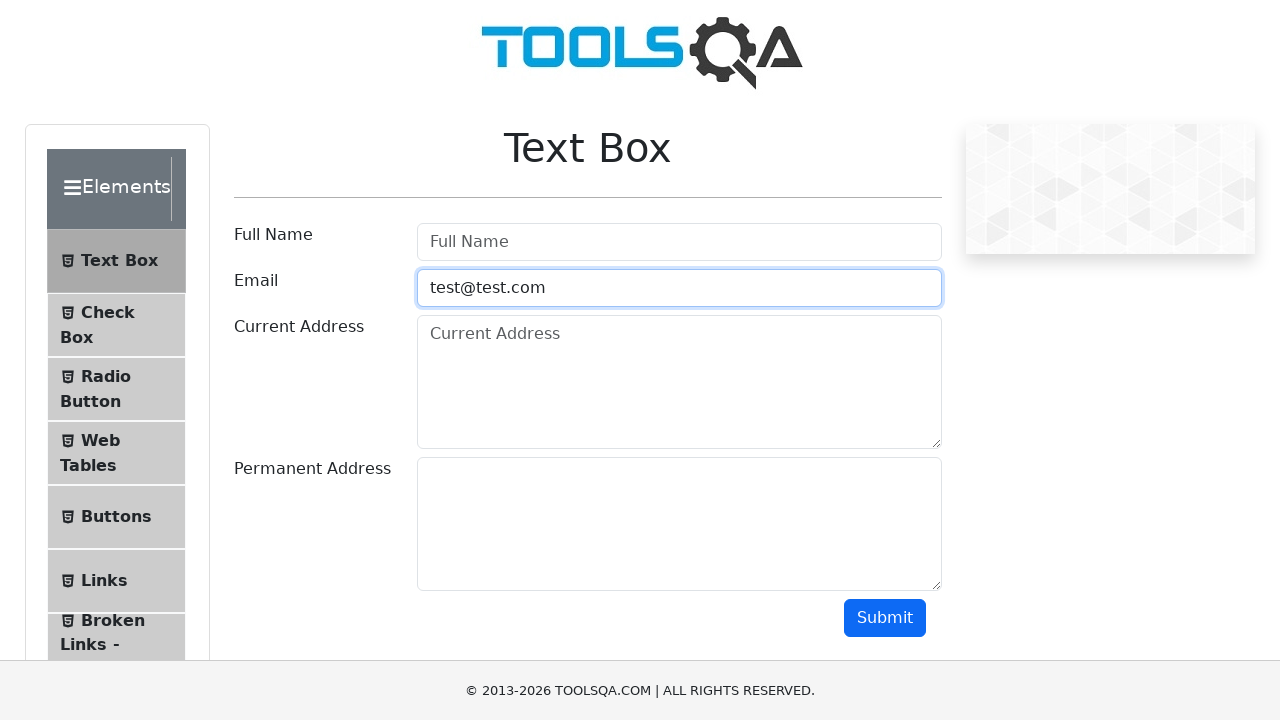

Email output field appeared and loaded
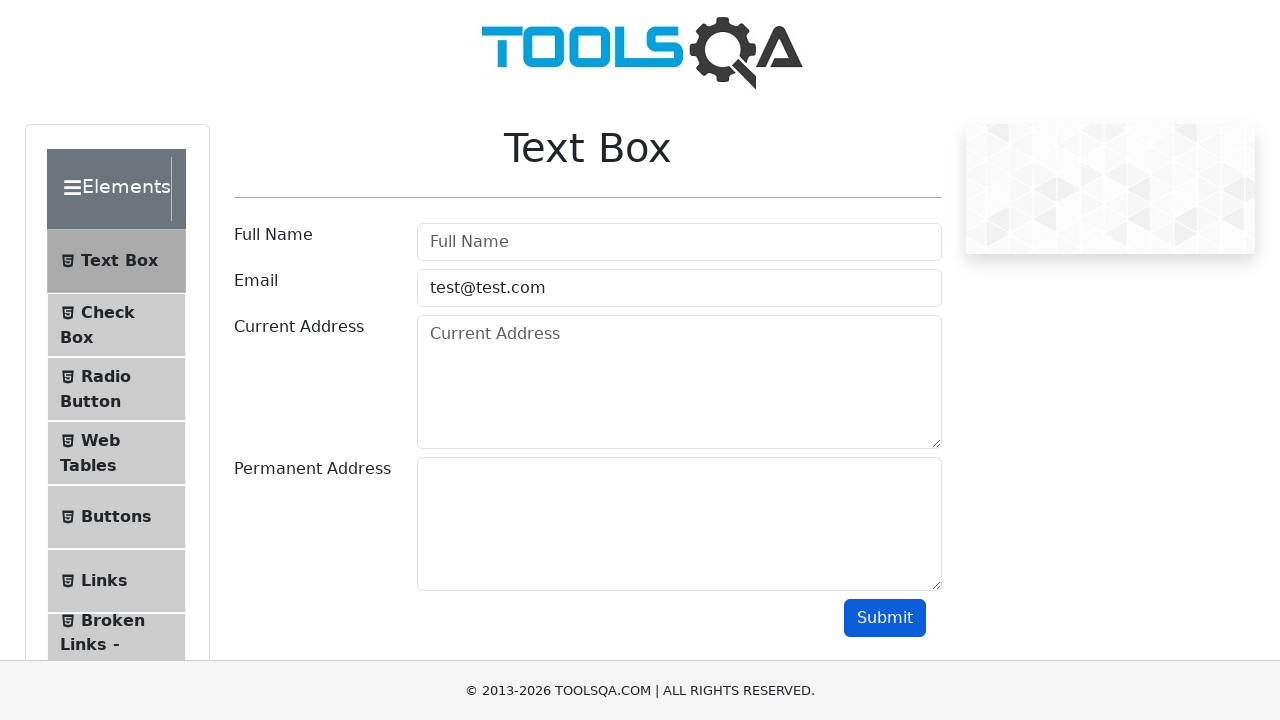

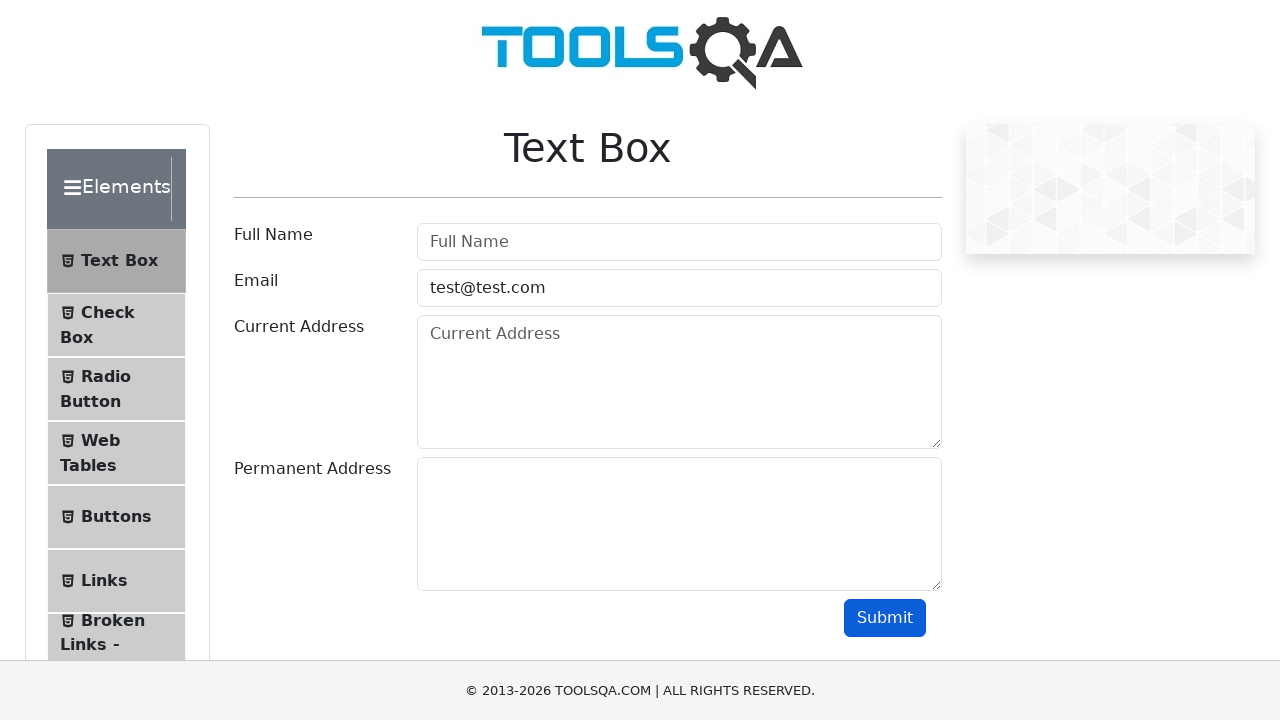